Performs click and hold on source element, moves to target, then releases the mouse button

Starting URL: https://crossbrowsertesting.github.io/drag-and-drop

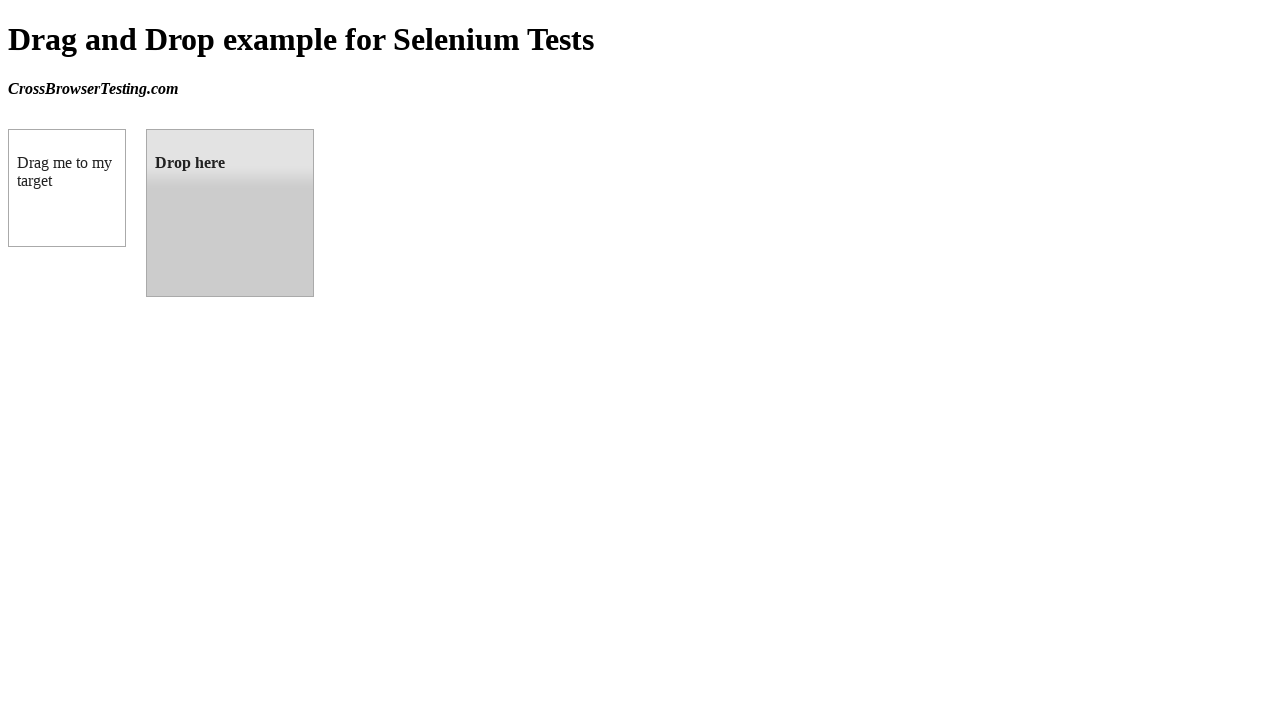

Located source draggable element
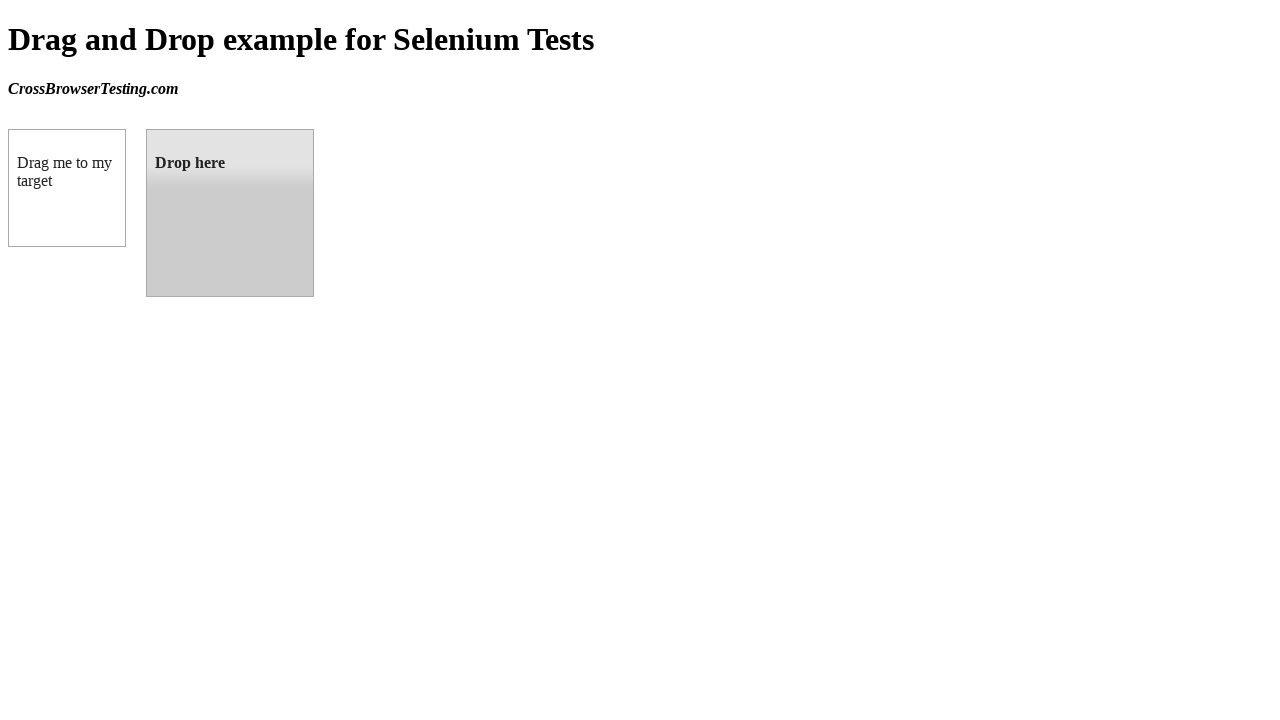

Located target droppable element
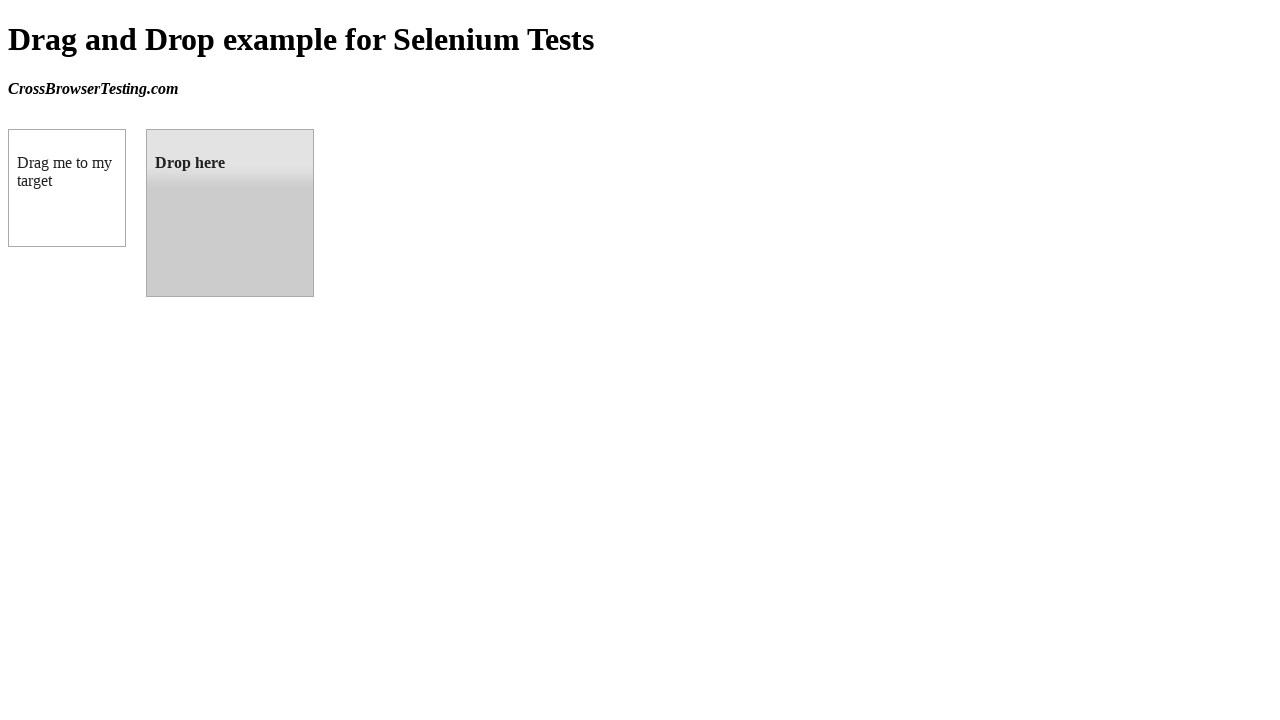

Retrieved source element bounding box
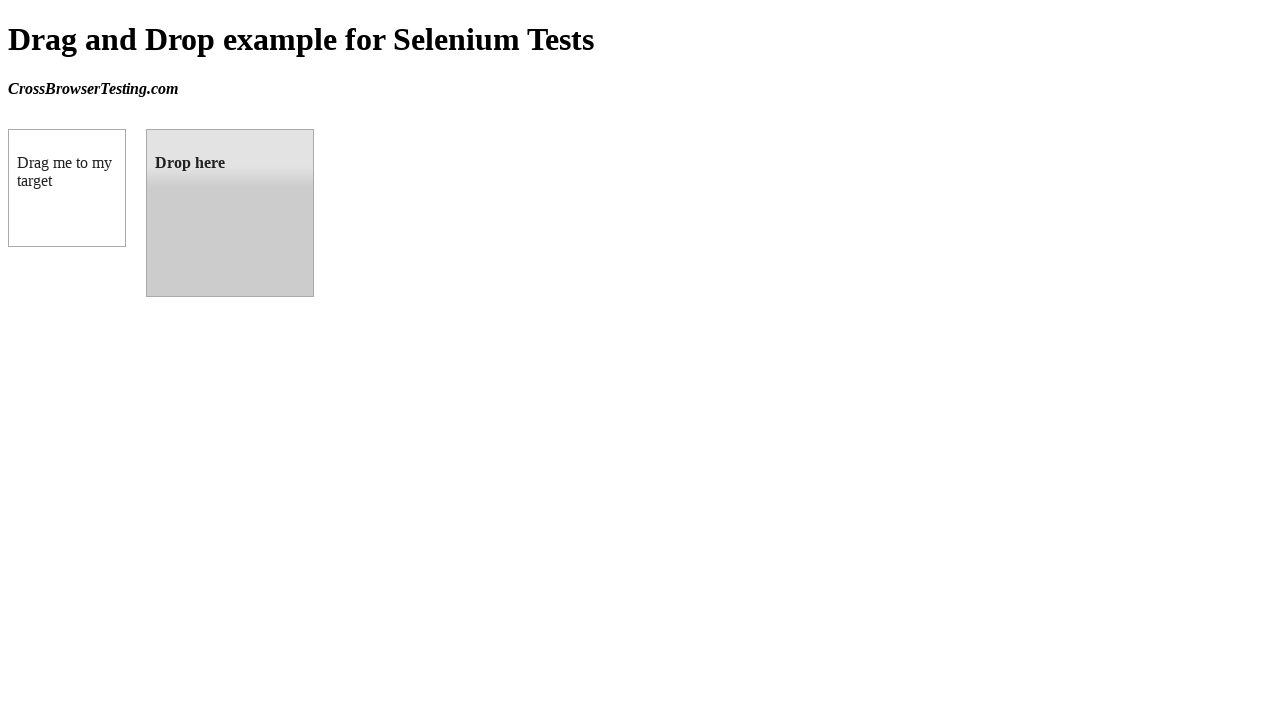

Retrieved target element bounding box
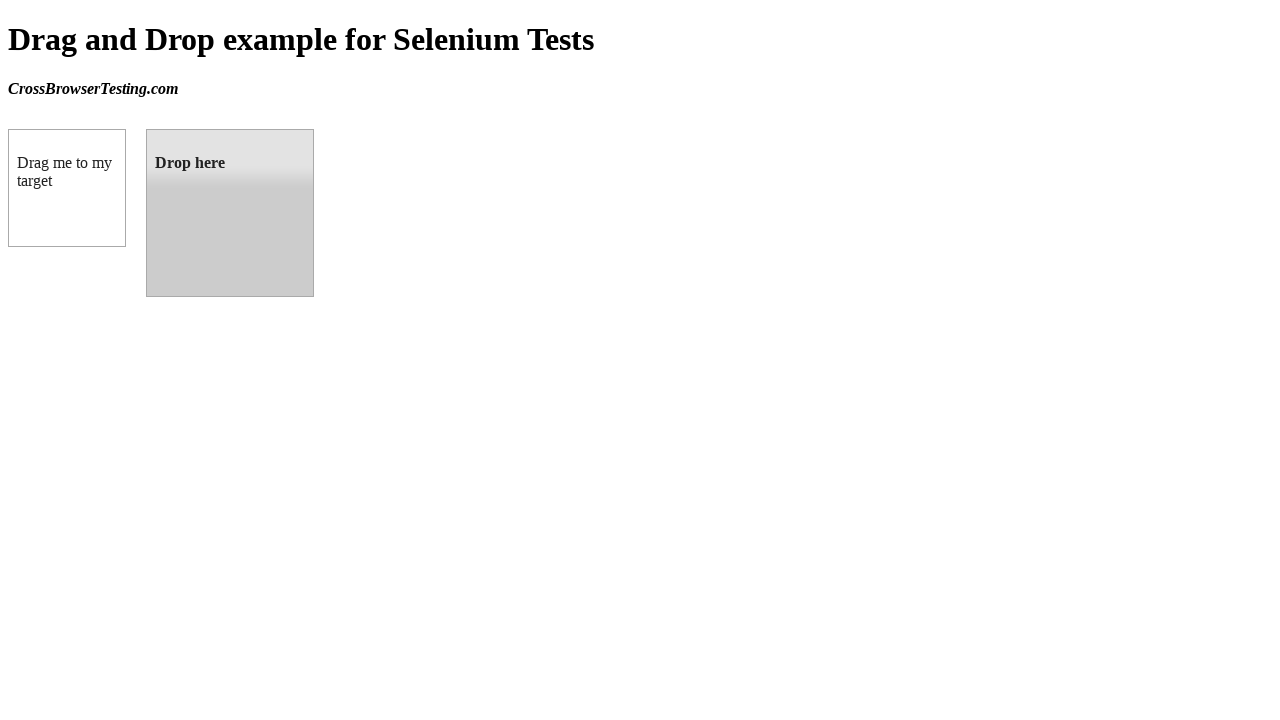

Moved mouse to center of source element at (67, 188)
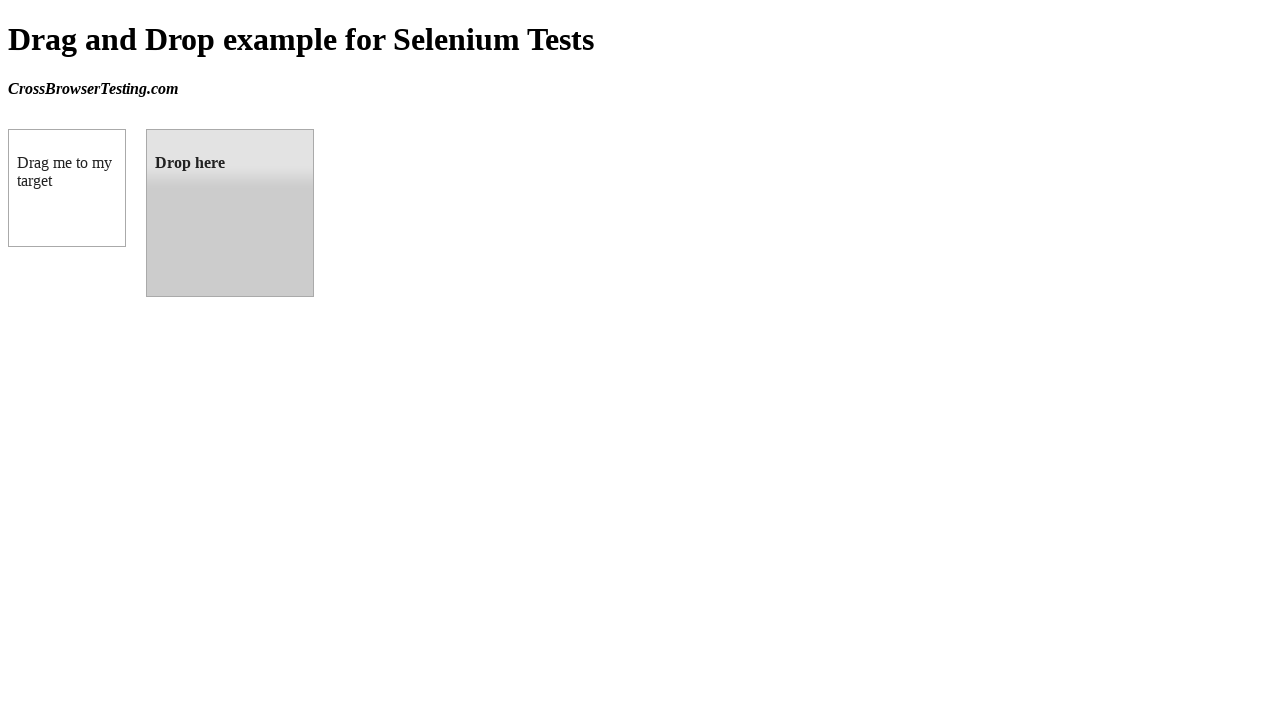

Pressed and held mouse button on source element at (67, 188)
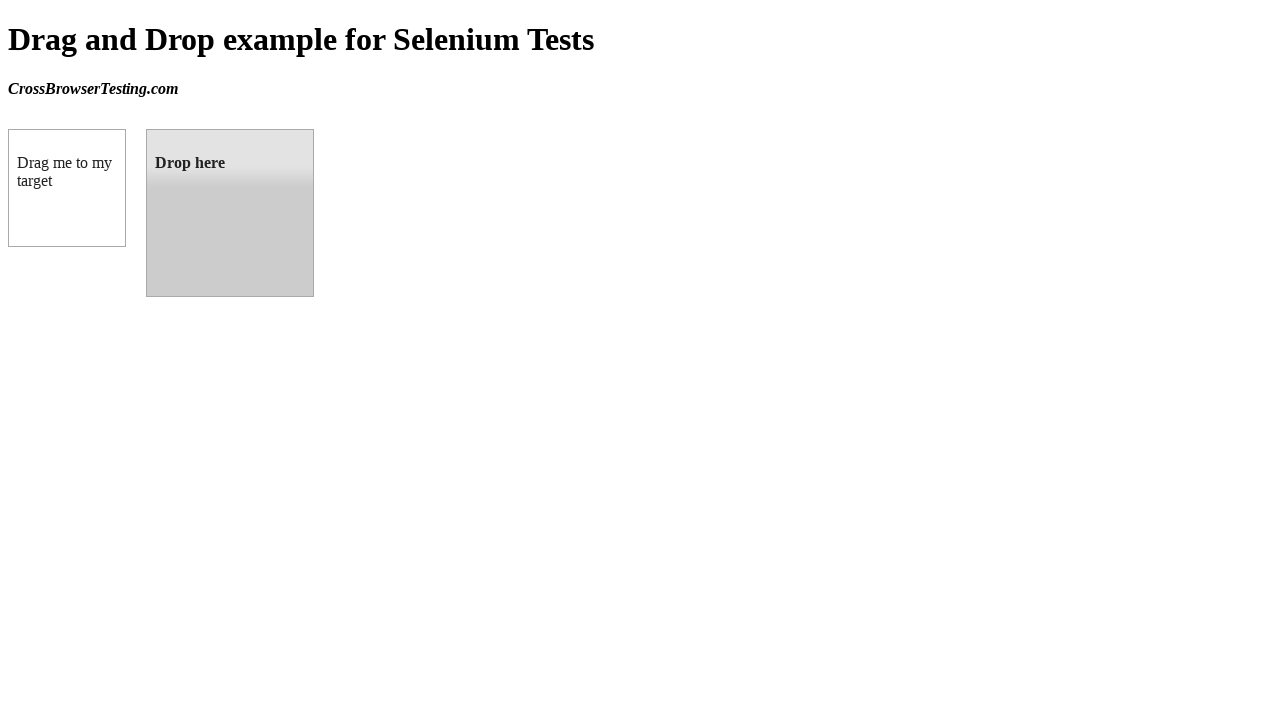

Dragged mouse to center of target element at (230, 213)
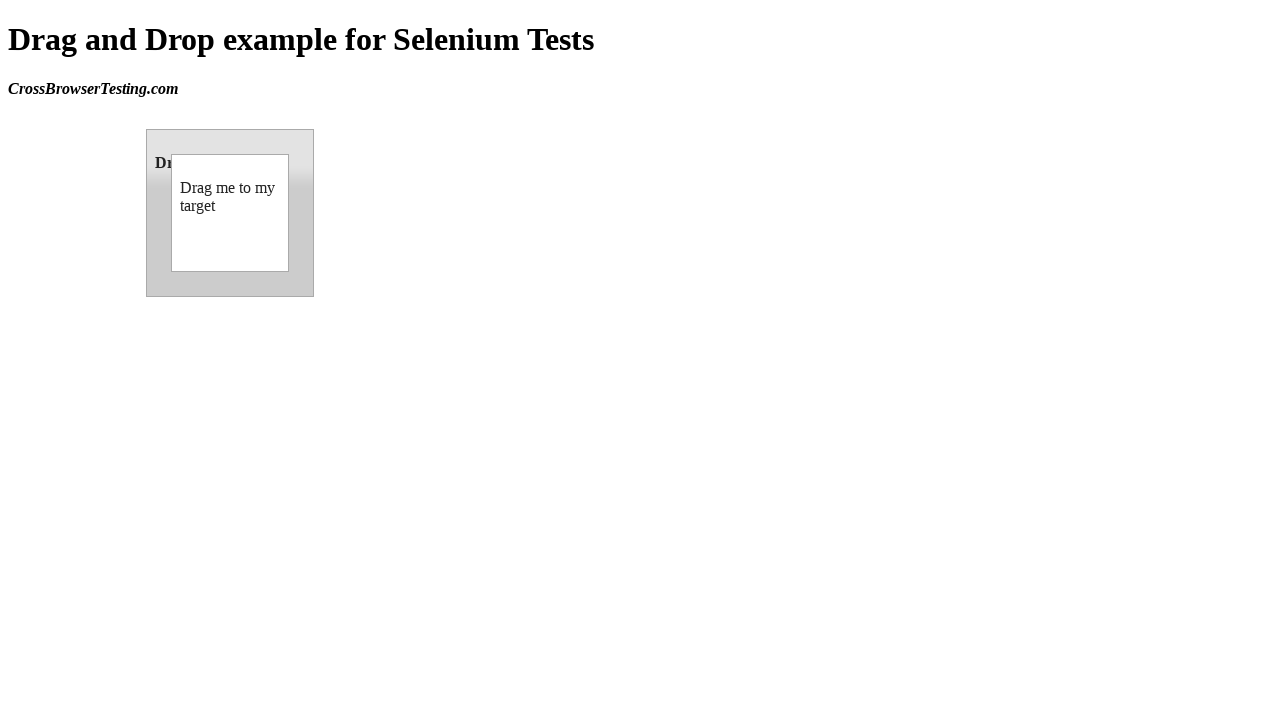

Released mouse button on target element - drag and drop completed at (230, 213)
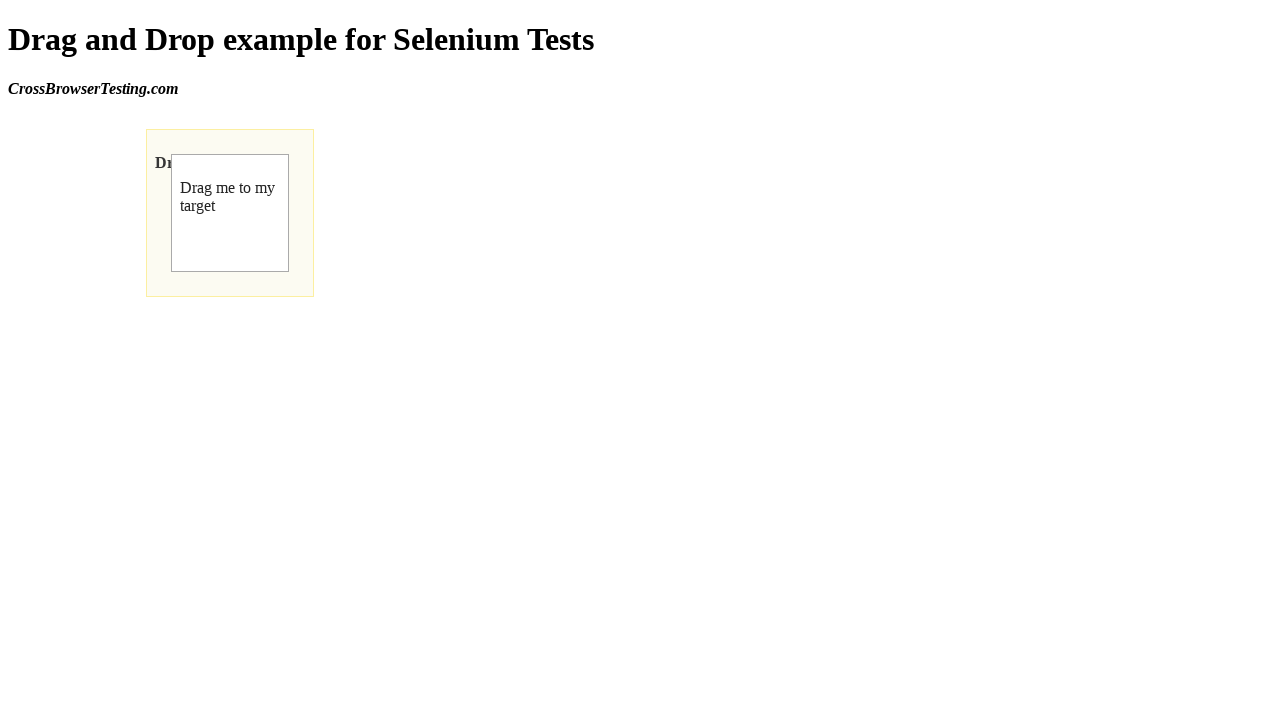

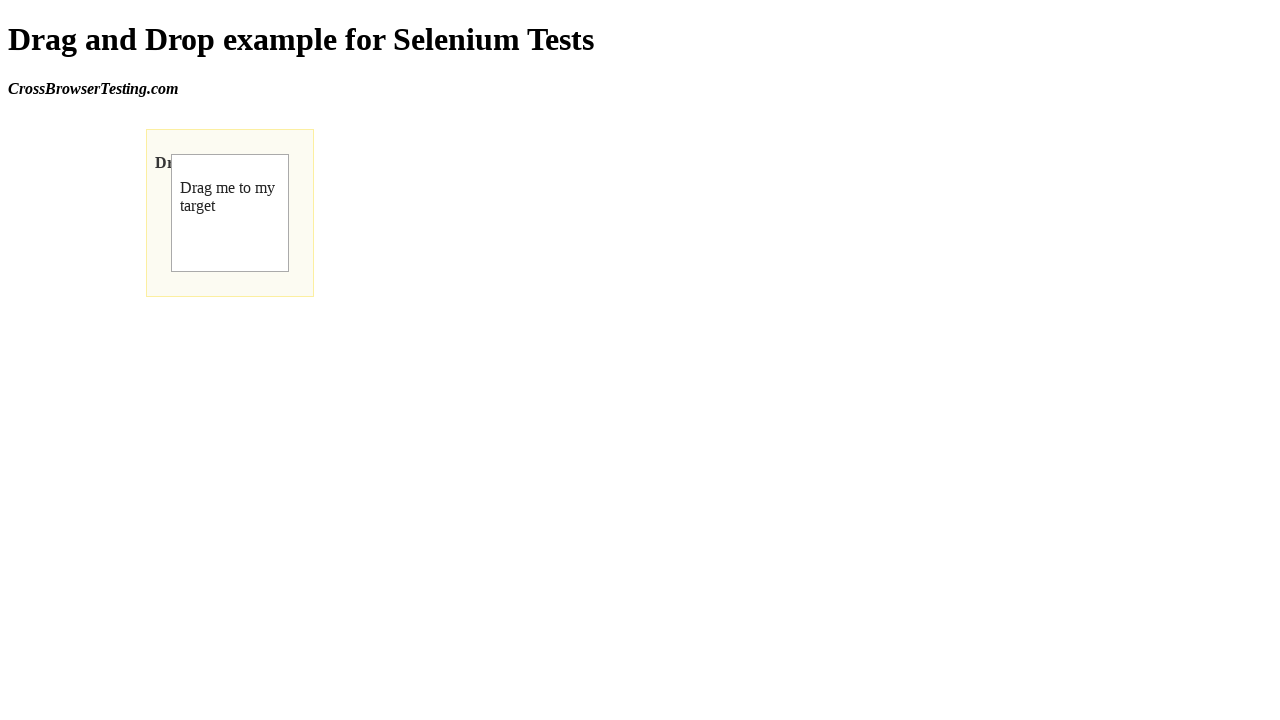